Tests form input interaction by filling a field, selecting text with double-click, copying it, then clicking a prompt button and pasting the copied text into the browser prompt dialog.

Starting URL: https://omayo.blogspot.com

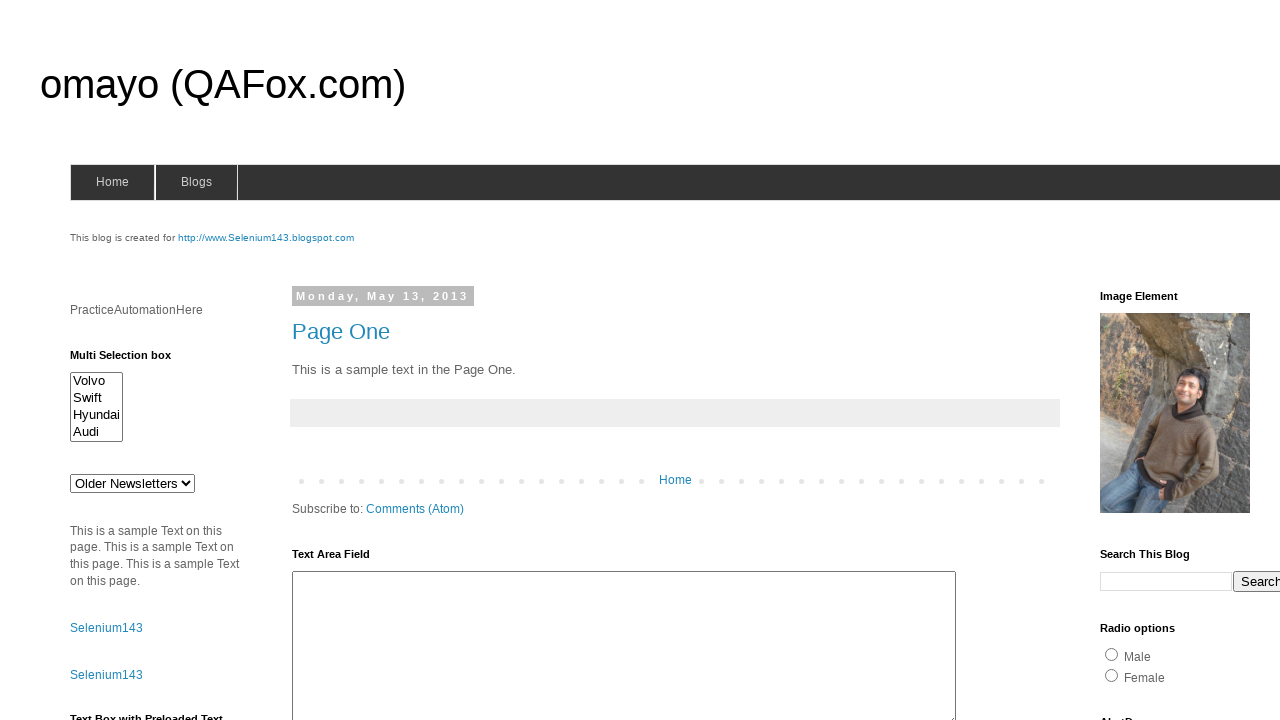

Filled form input field with 'automation' on (//form[@name='form1']/input)[1]
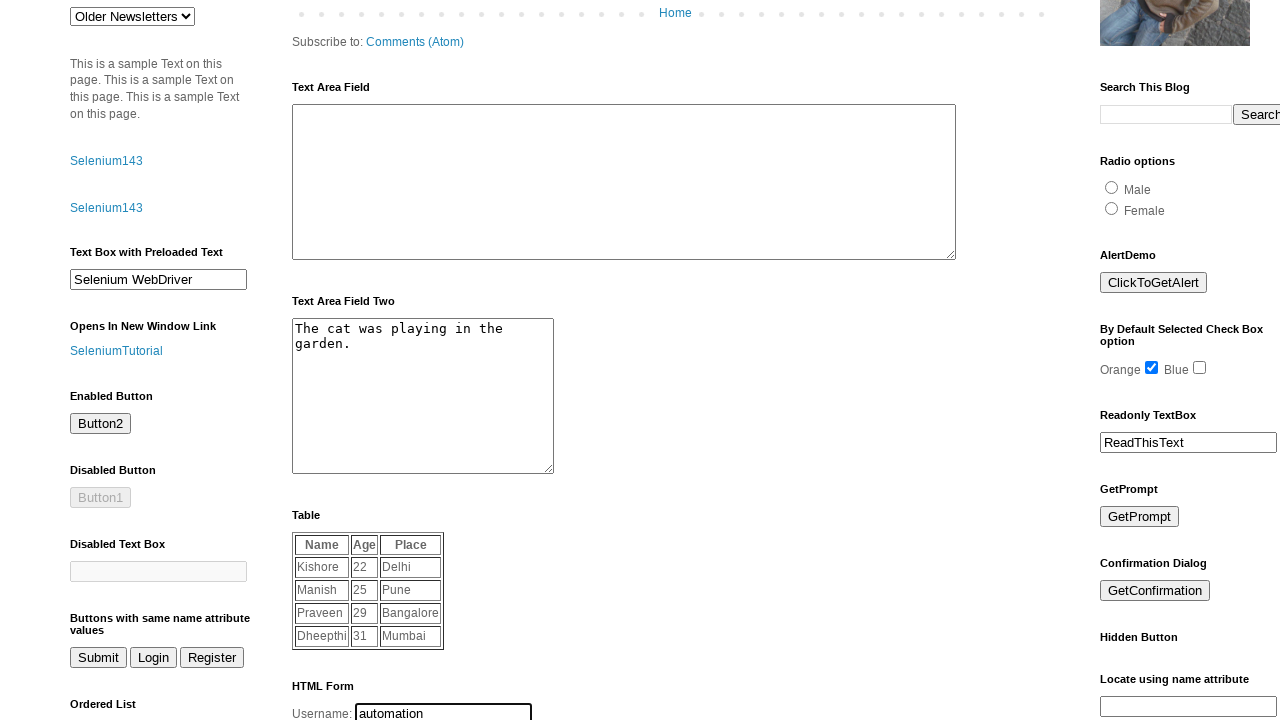

Double-clicked input field to select text at (444, 710) on xpath=(//form[@name='form1']/input)[1]
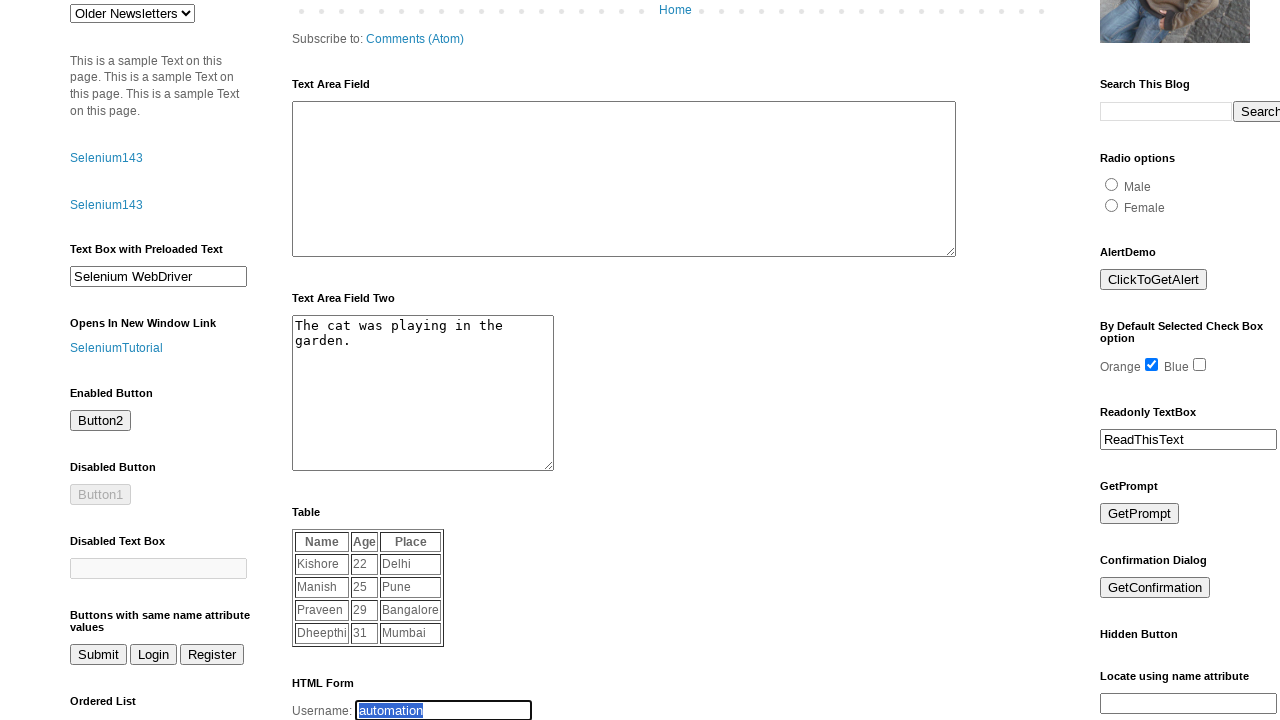

Copied selected text using Ctrl+C
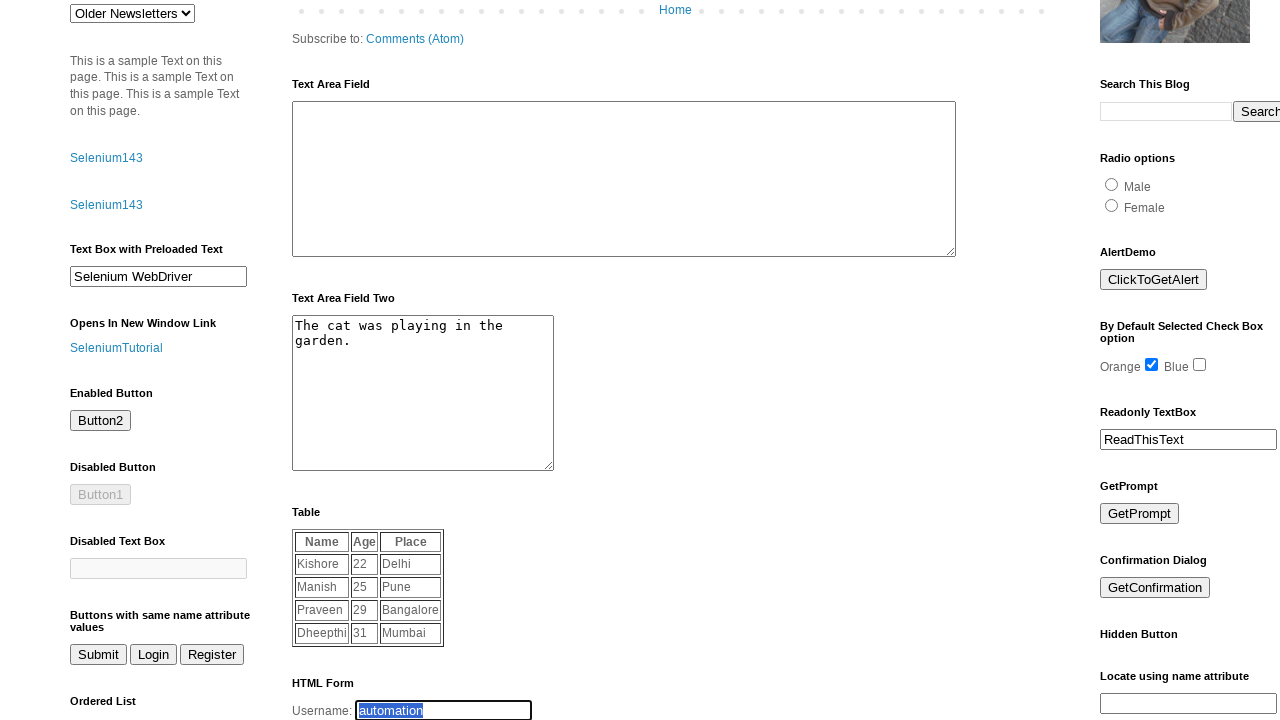

Registered dialog handler for prompt interaction
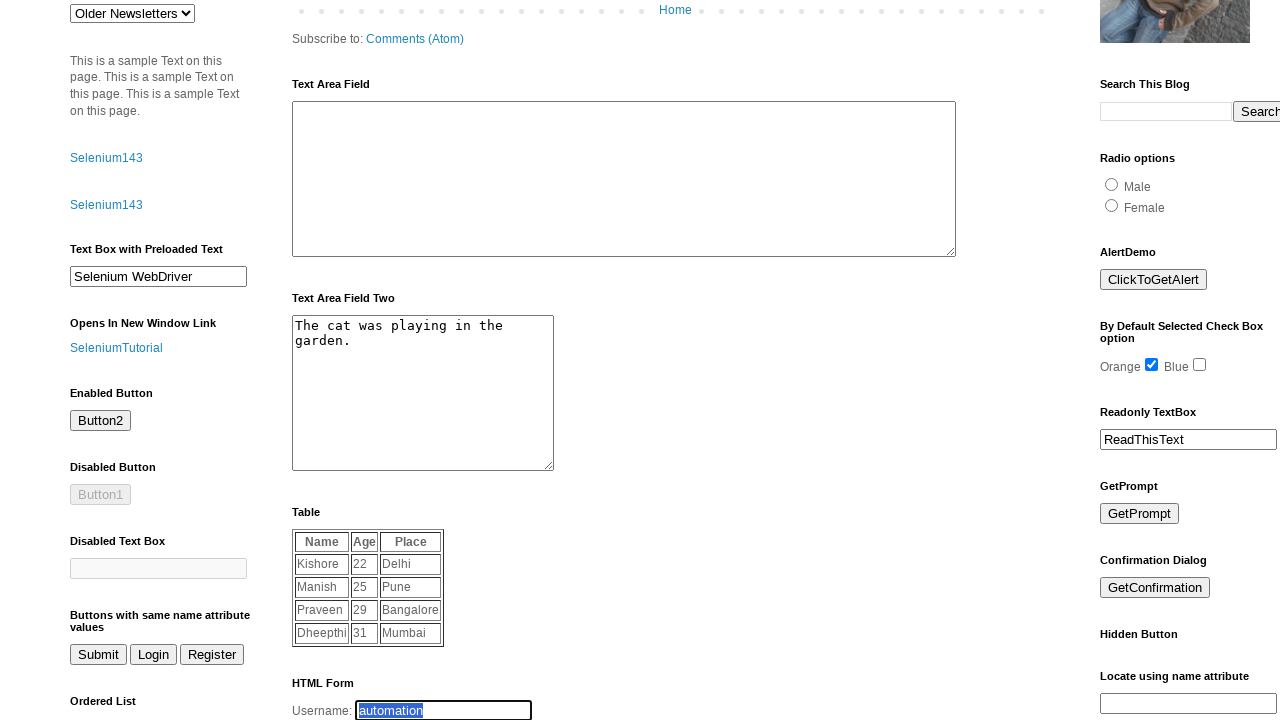

Clicked prompt button to trigger dialog at (1140, 514) on #prompt
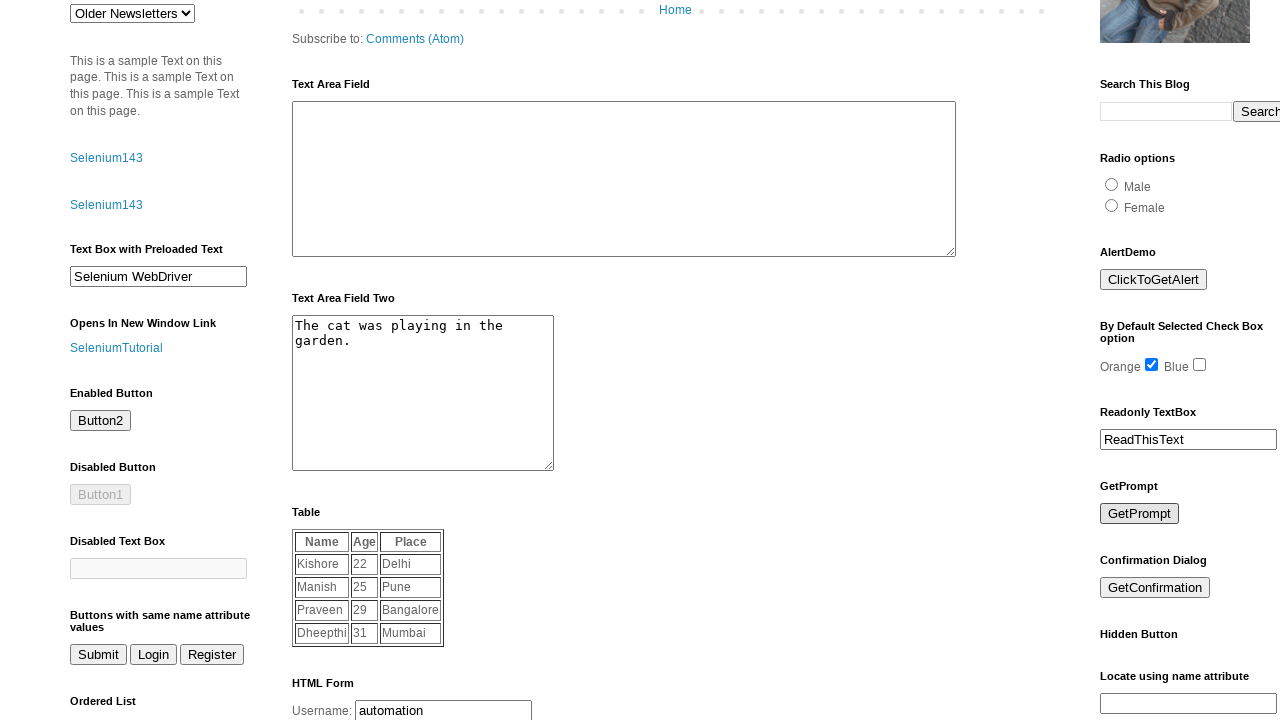

Waited 1 second for dialog interaction to complete
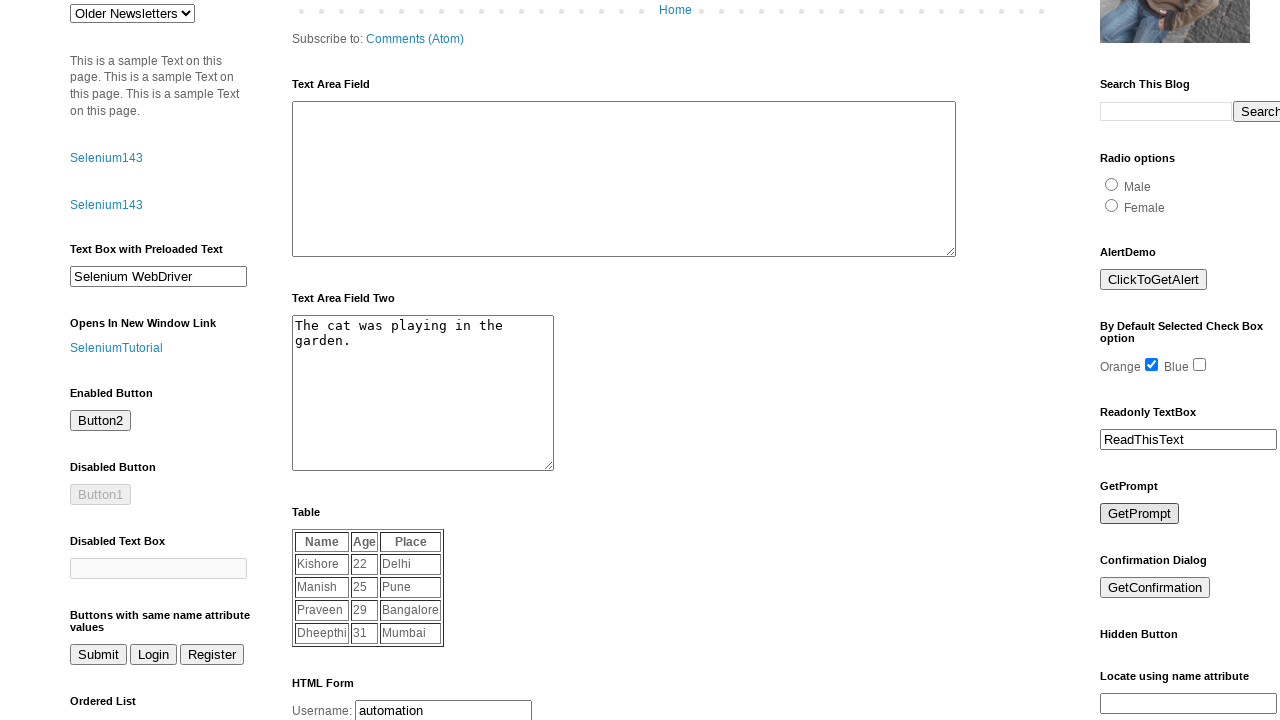

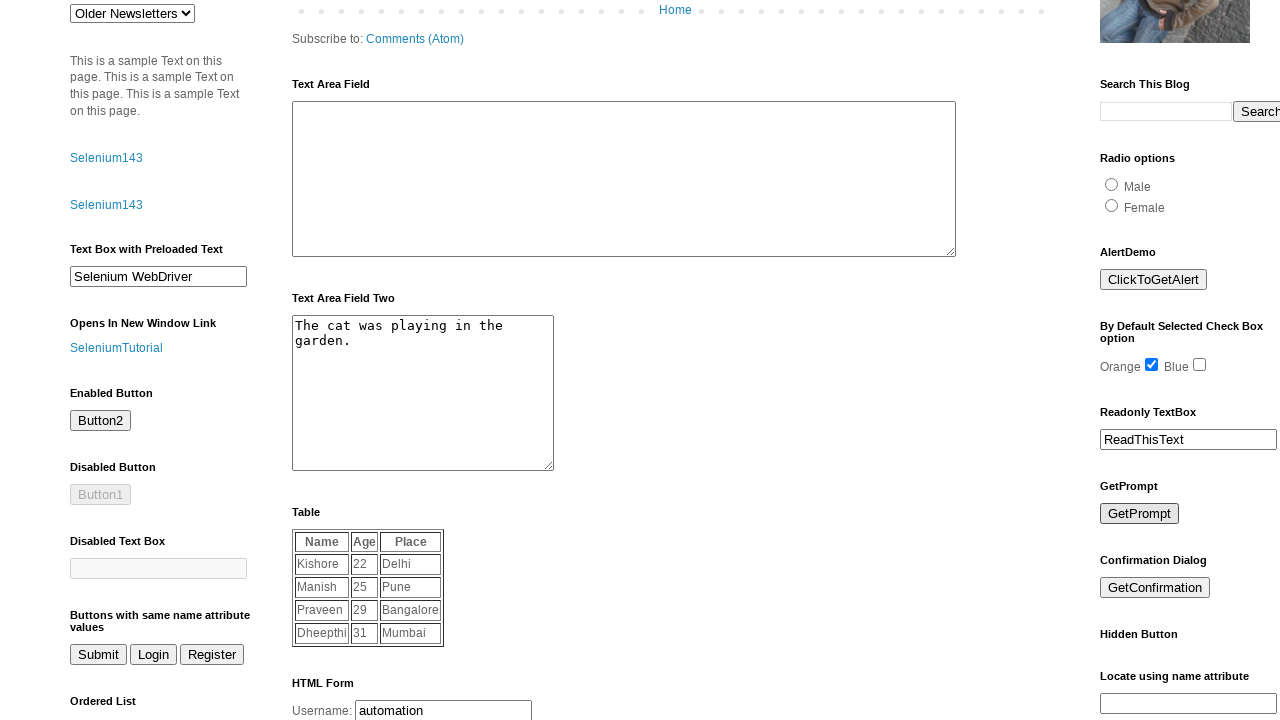